Tests AJAX functionality by clicking the AJAX button and waiting for the delayed response message to appear

Starting URL: http://www.uitestingplayground.com/ajax

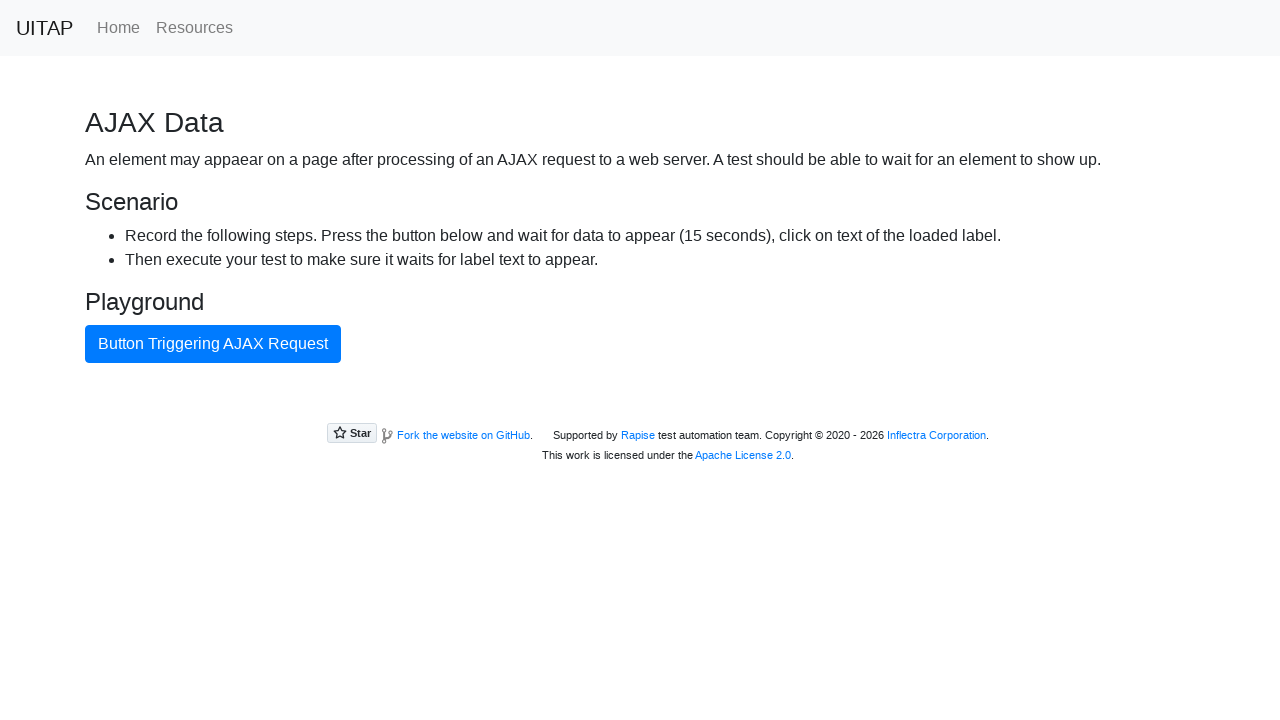

Navigated to AJAX test page
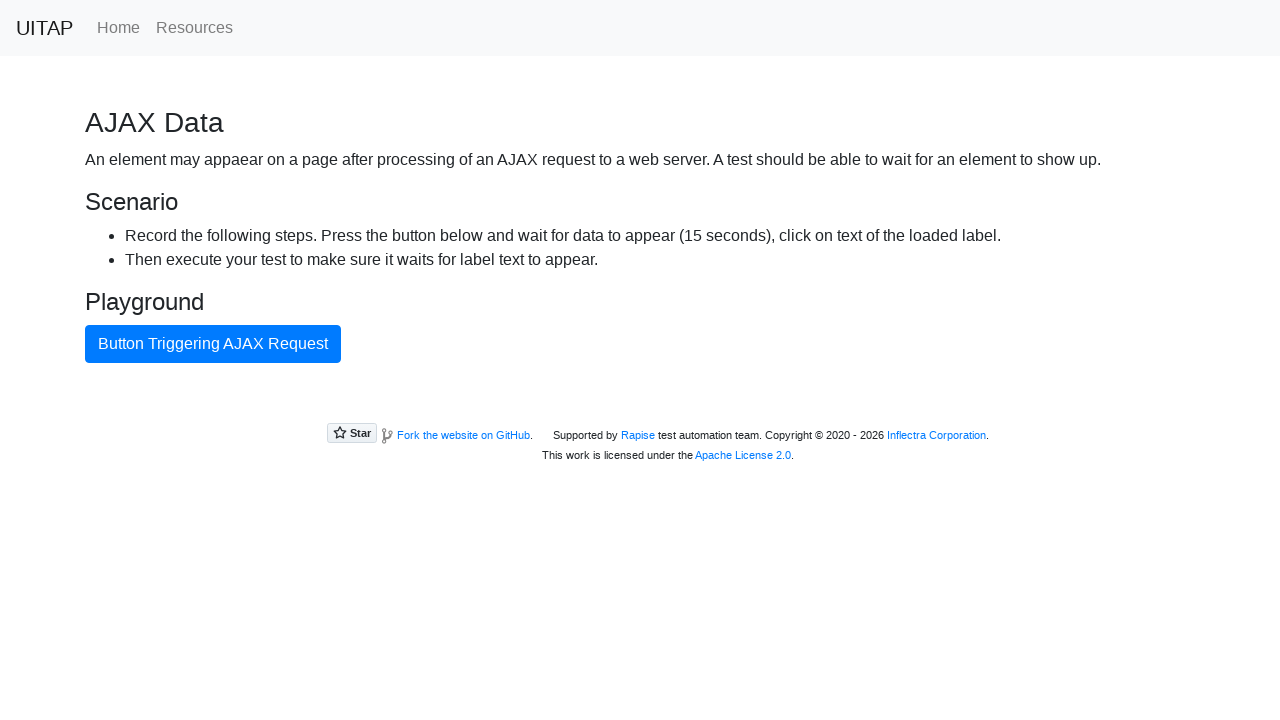

Clicked AJAX button to trigger delayed request at (213, 344) on #ajaxButton
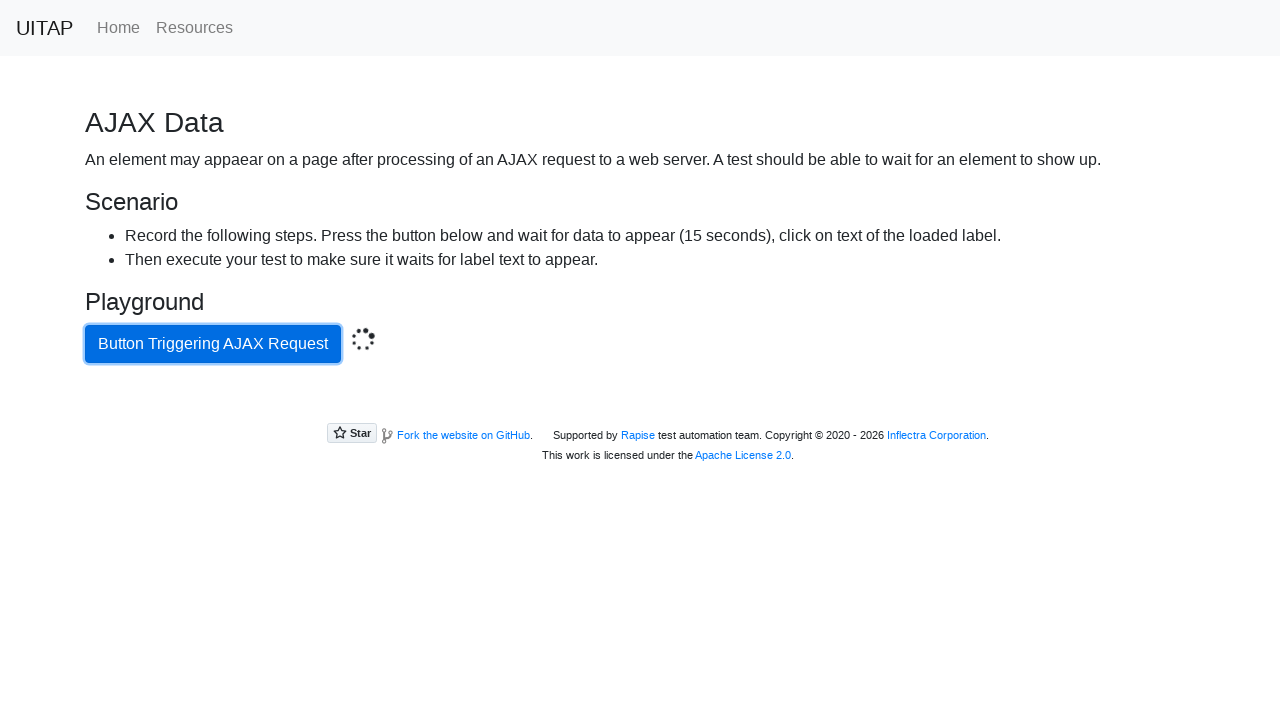

AJAX response message appeared successfully
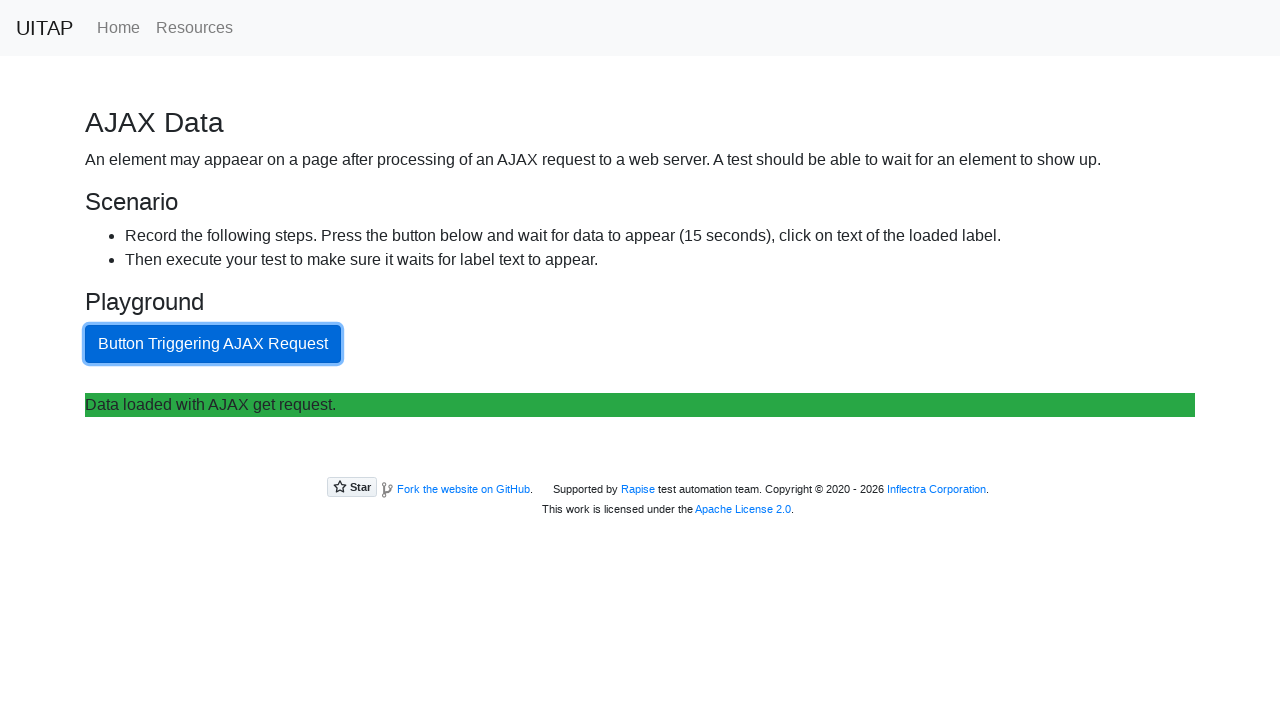

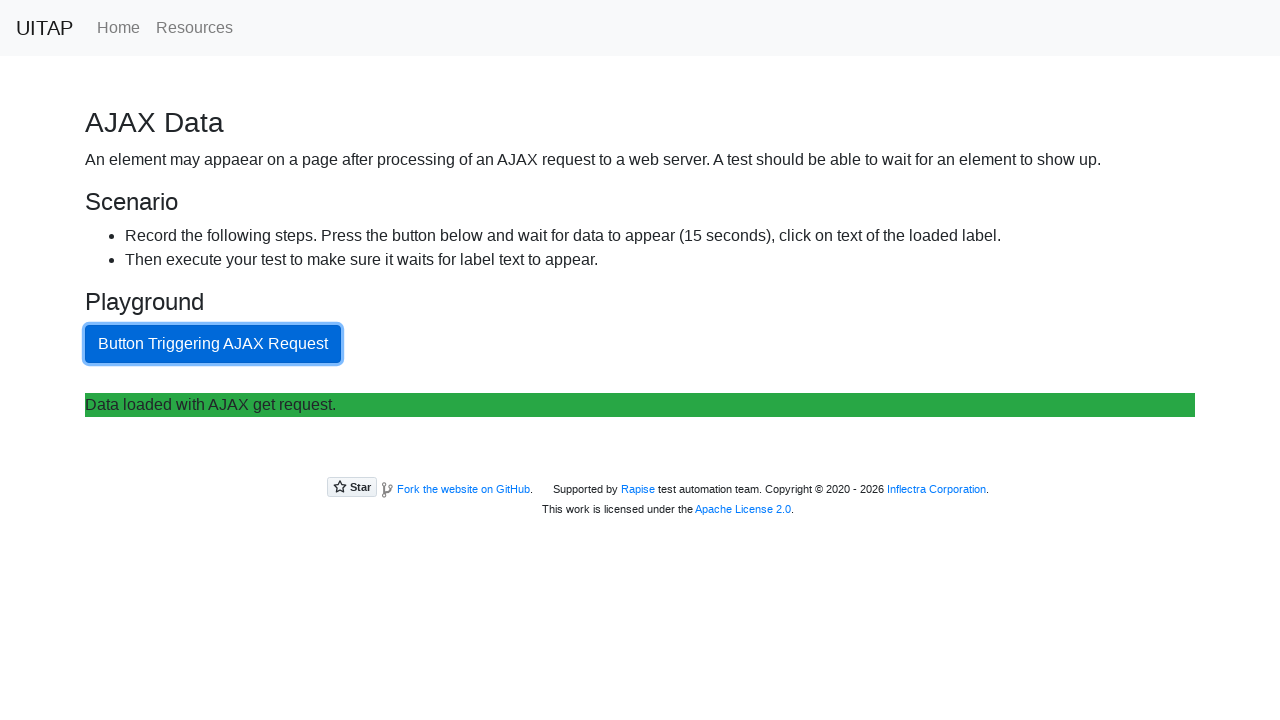